Tests iframe interaction by switching to a frame and entering text into an input field

Starting URL: https://demo.automationtesting.in/Frames.html

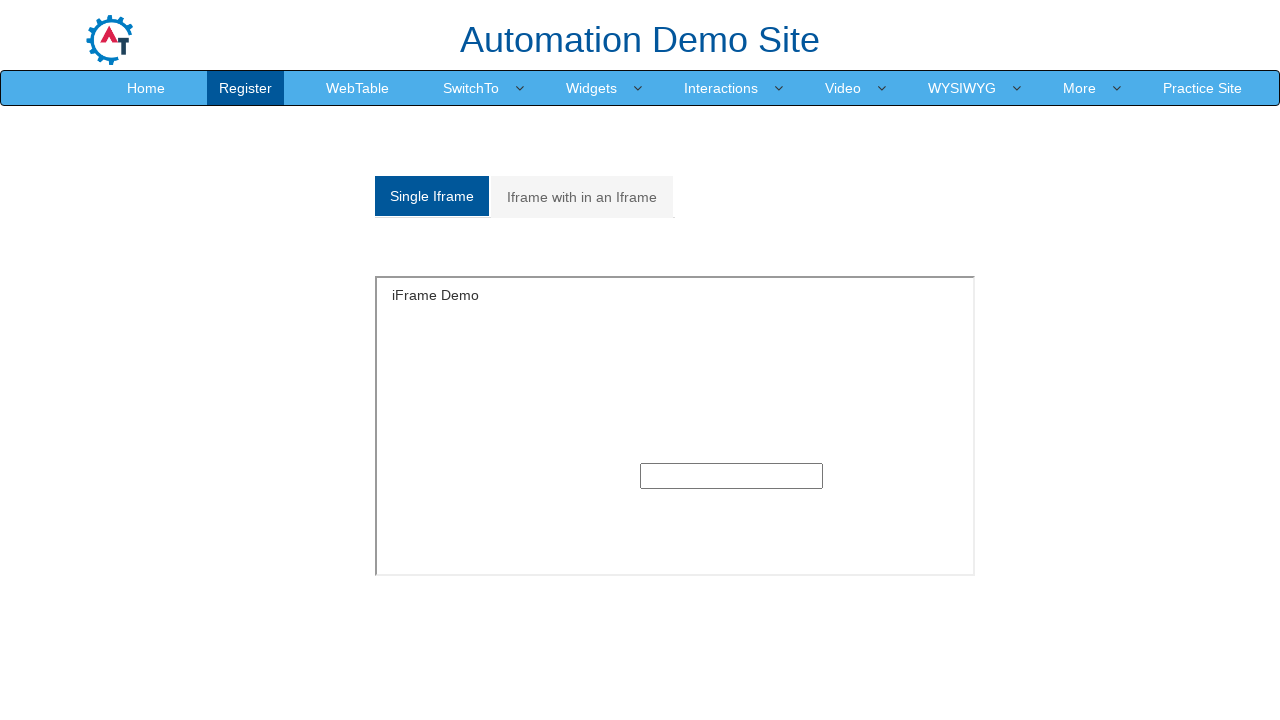

Navigated to Frames demo page
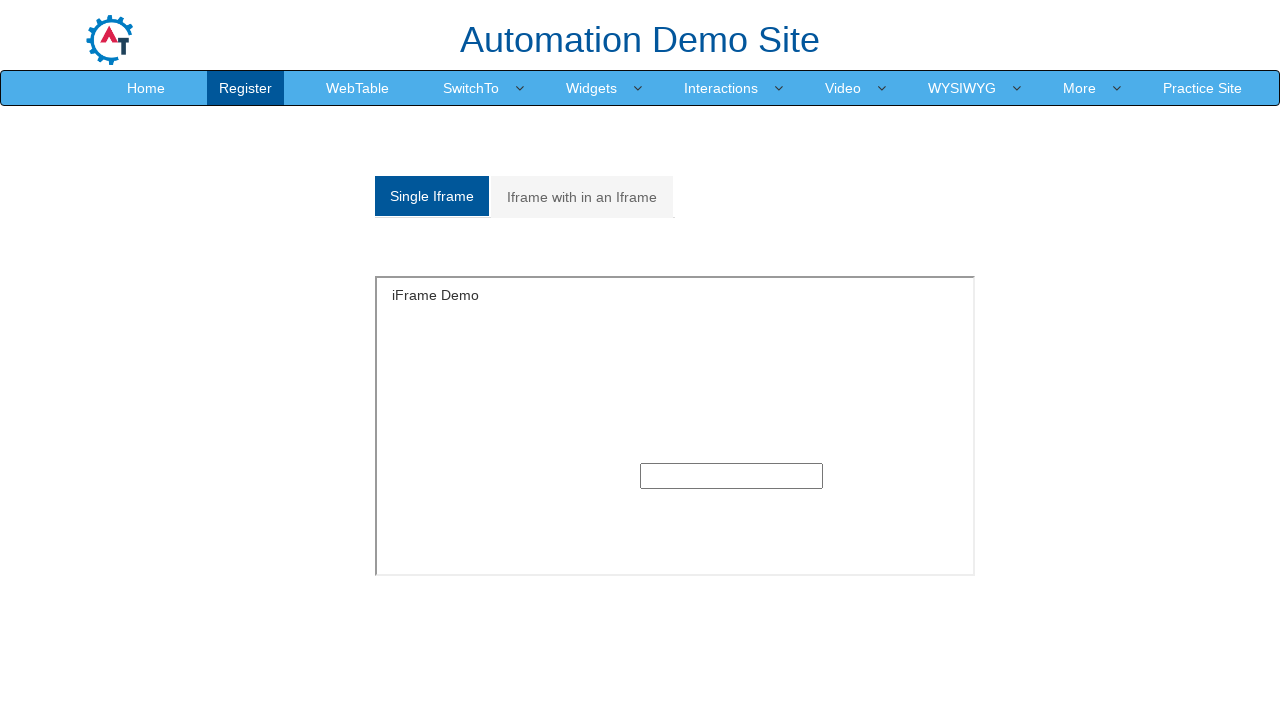

Located iframe with id 'singleframe'
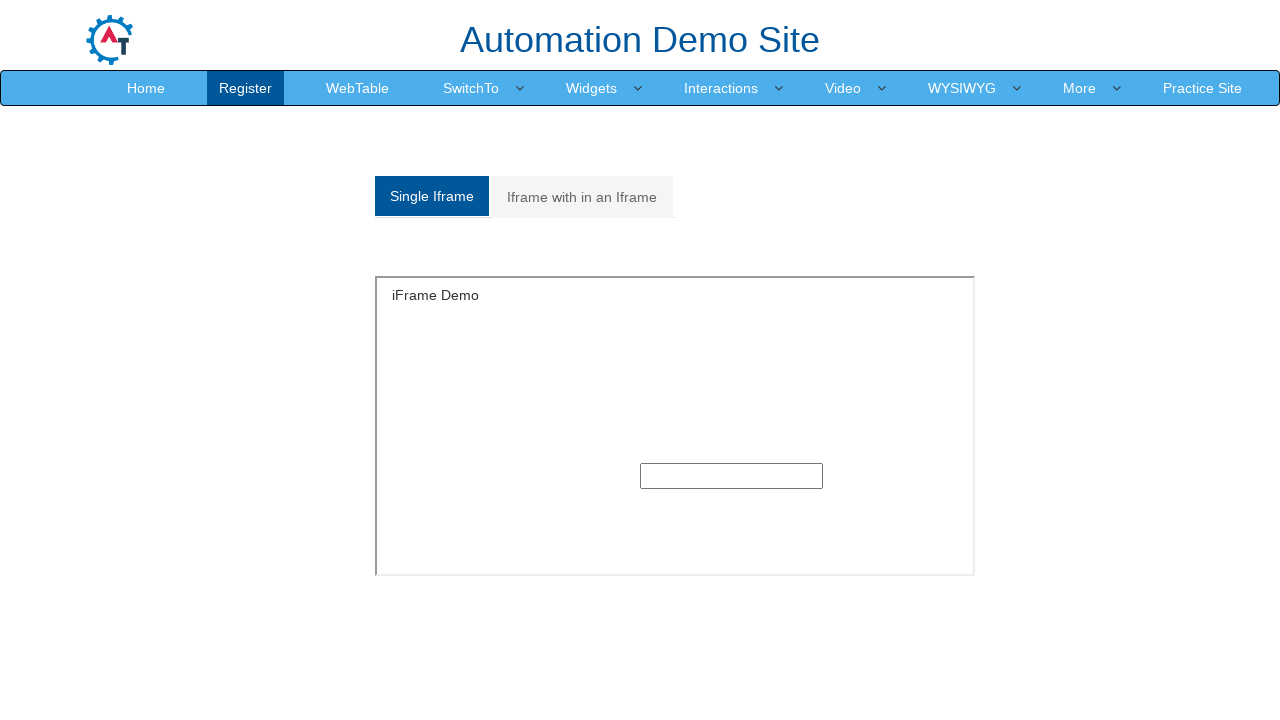

Entered 'Nirmala' into text input field within iframe on [id='singleframe'] >> internal:control=enter-frame >> xpath=//input[@type='text'
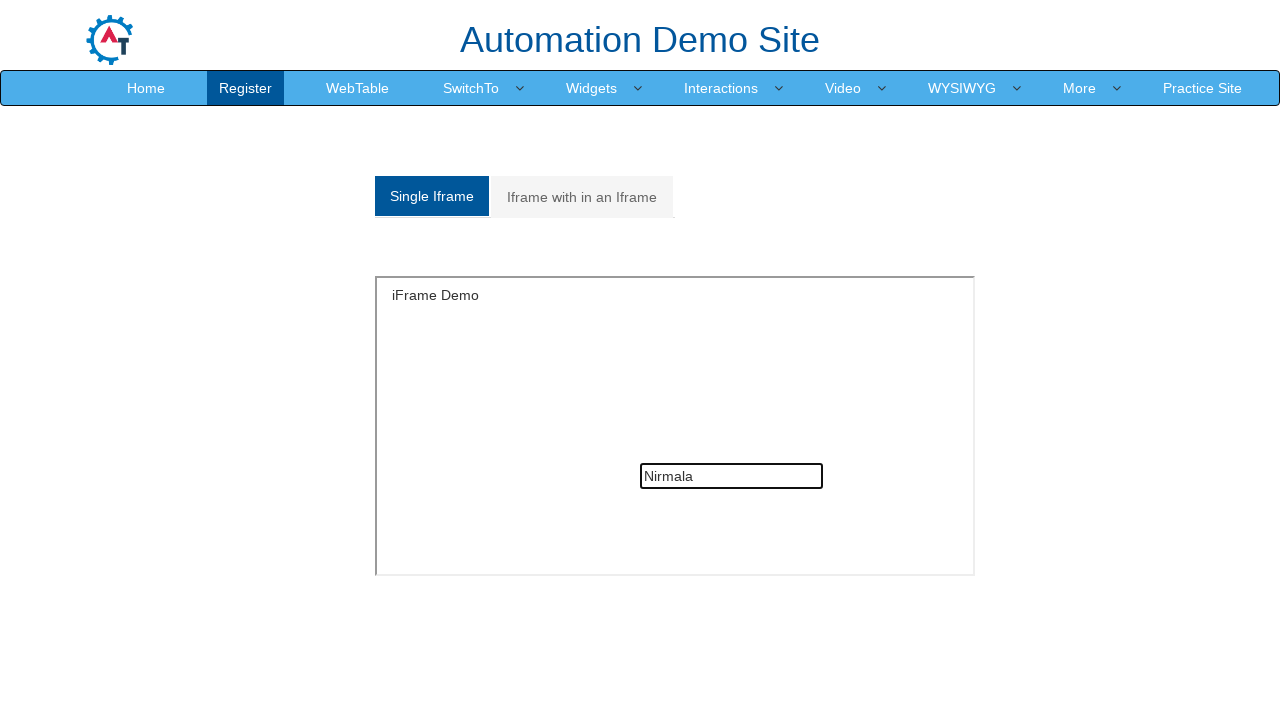

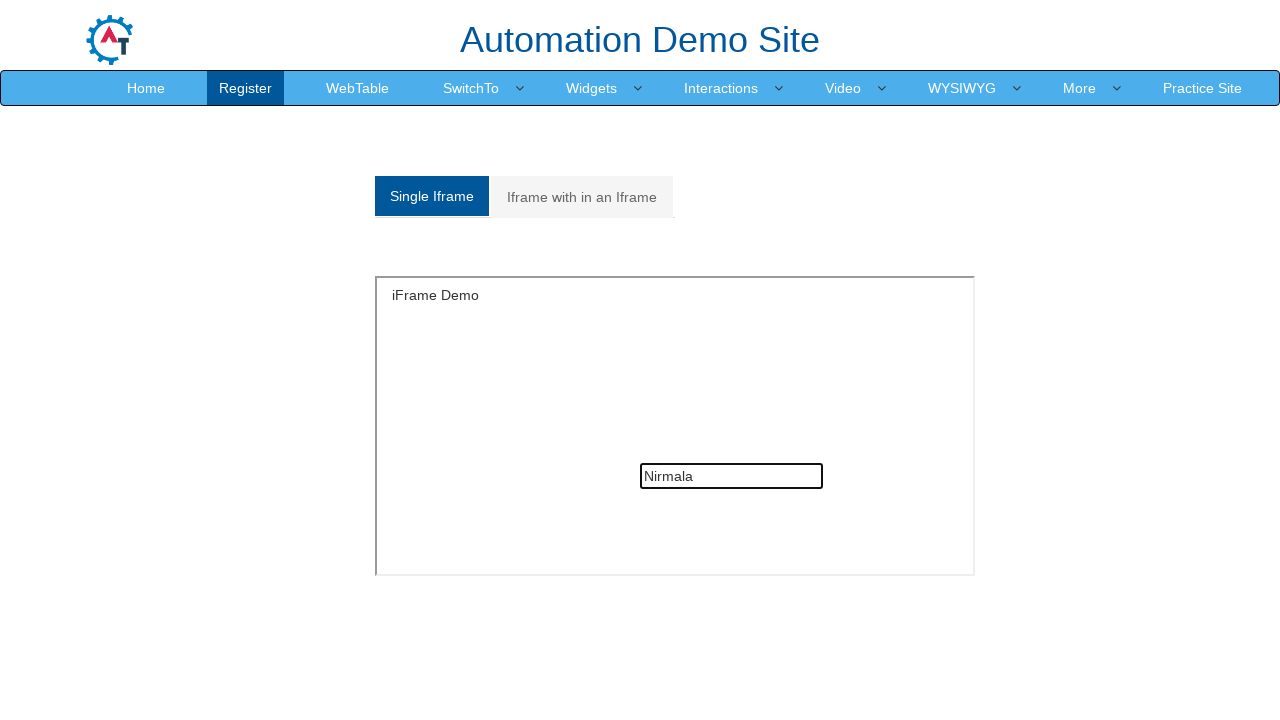